Tests browser window handling by clicking a button that opens a new tab, switching to the new tab to verify content, then closing the new tab

Starting URL: https://demoqa.com/browser-windows

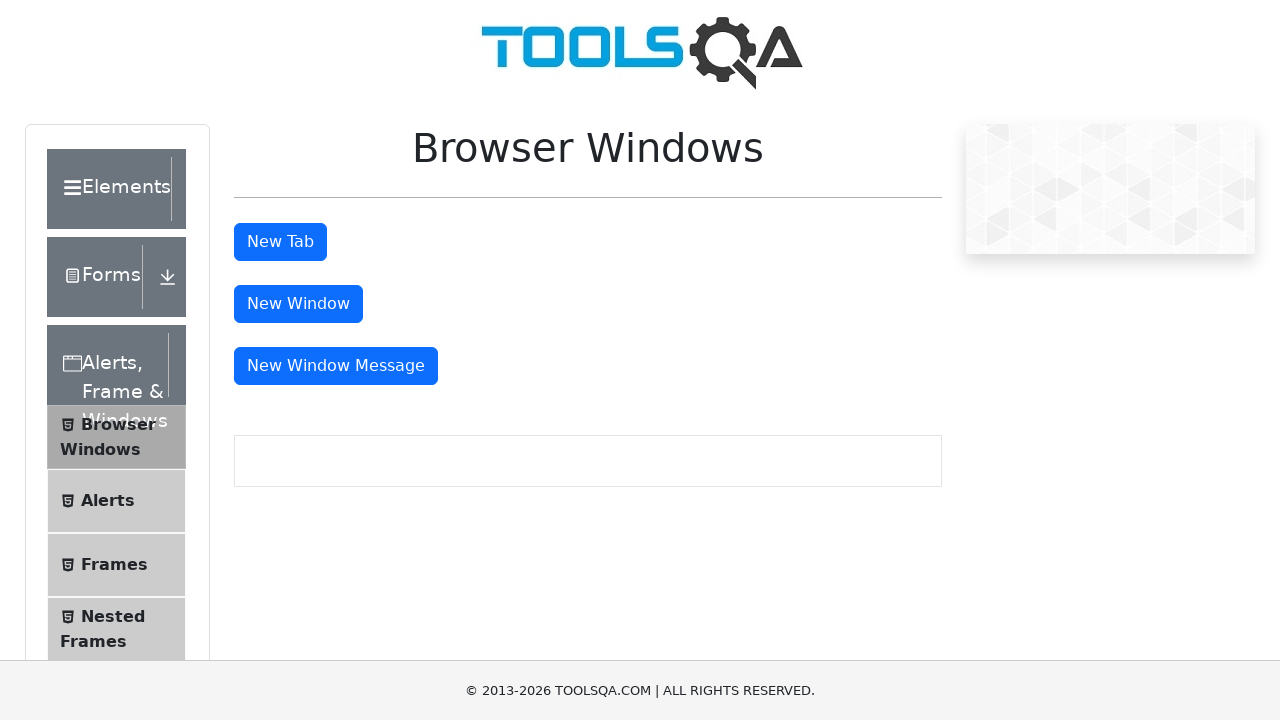

Clicked 'New Tab' button to open a new tab at (280, 242) on button#tabButton
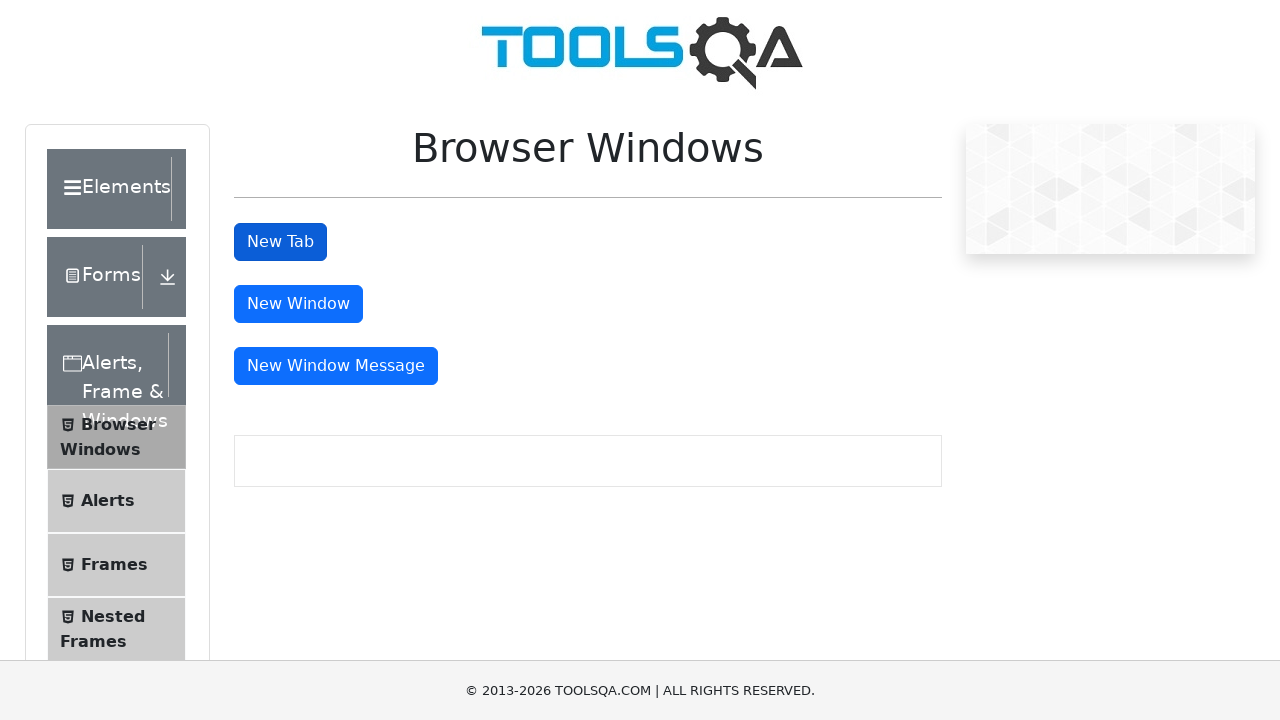

New tab opened and captured
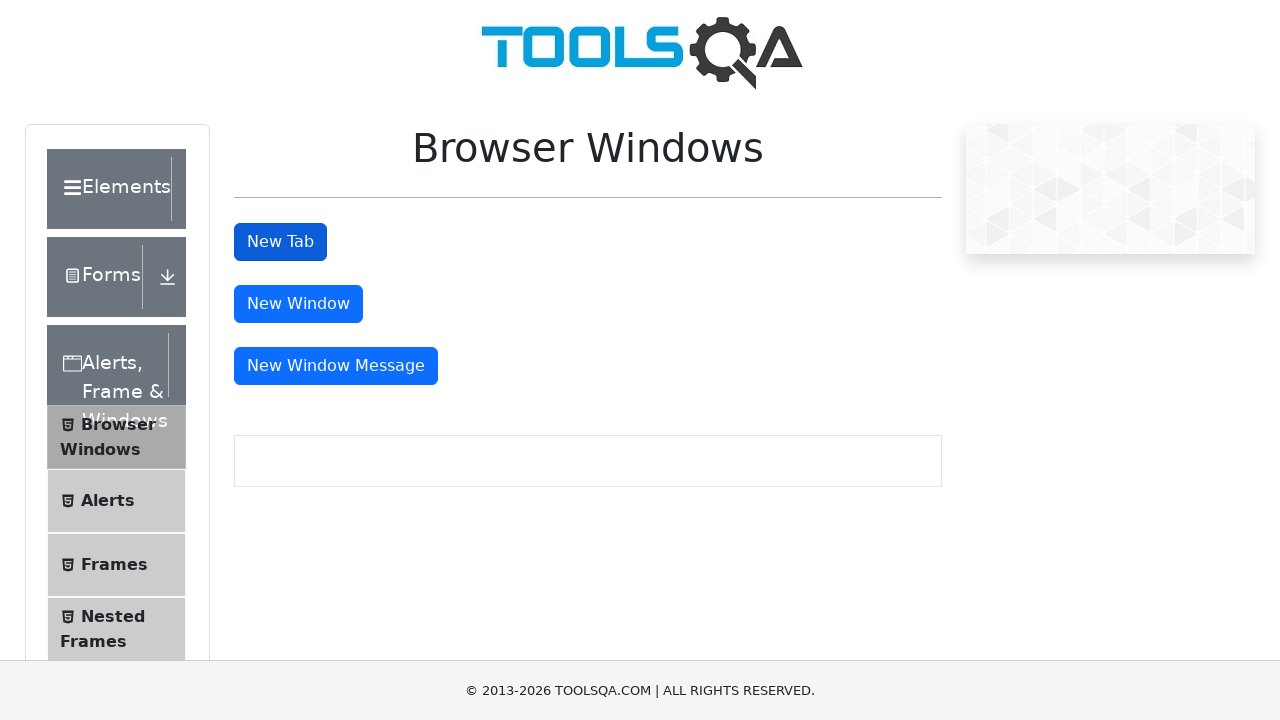

Waited for heading element to load in new tab
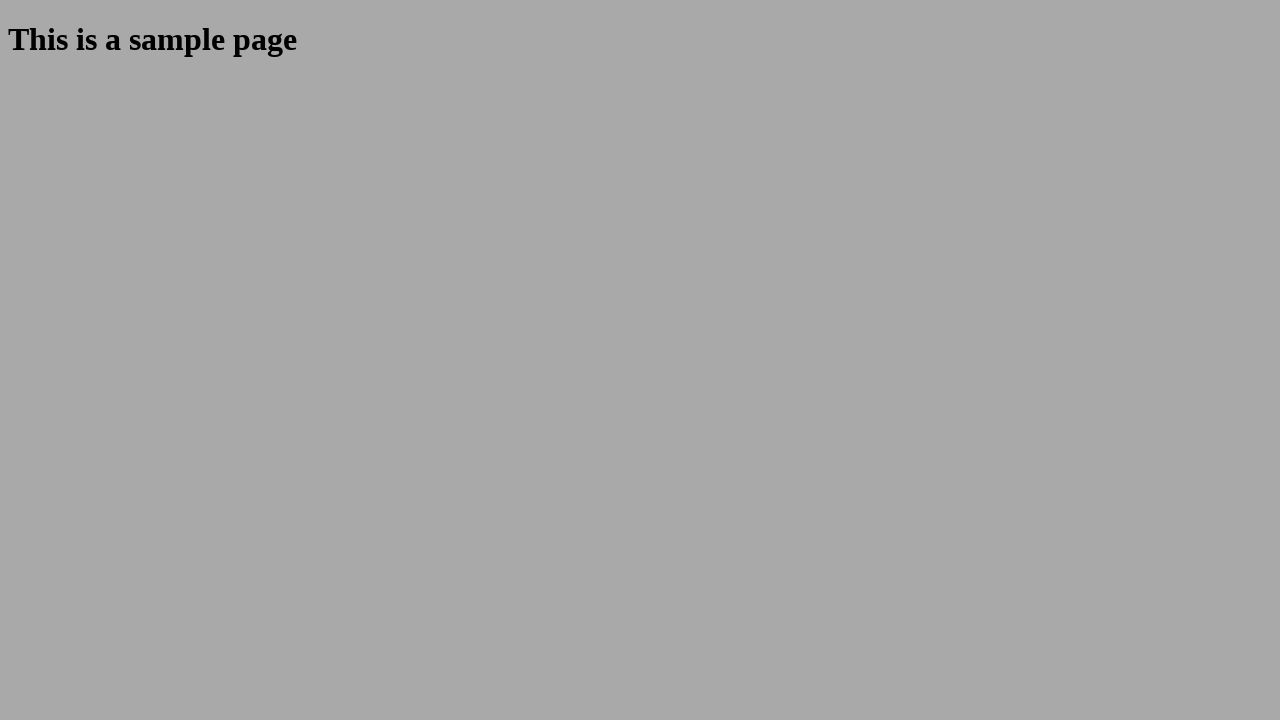

Verified heading text in new tab: 'This is a sample page'
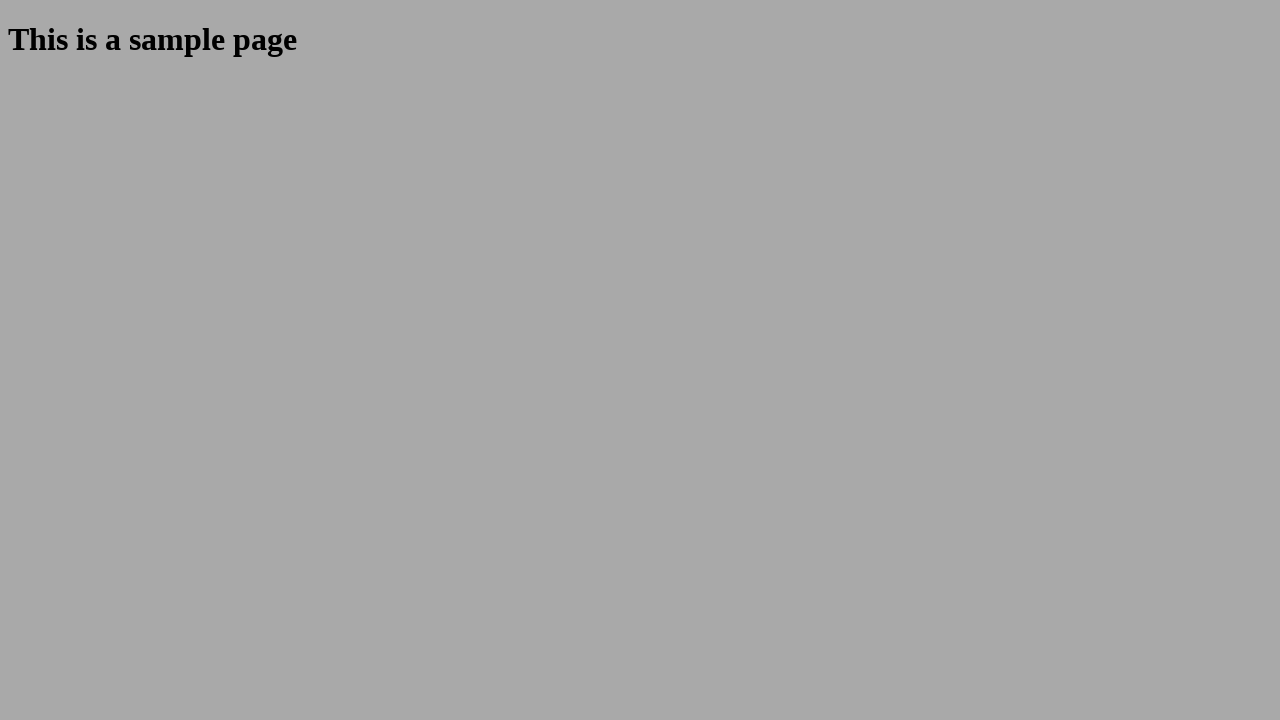

Closed the new tab
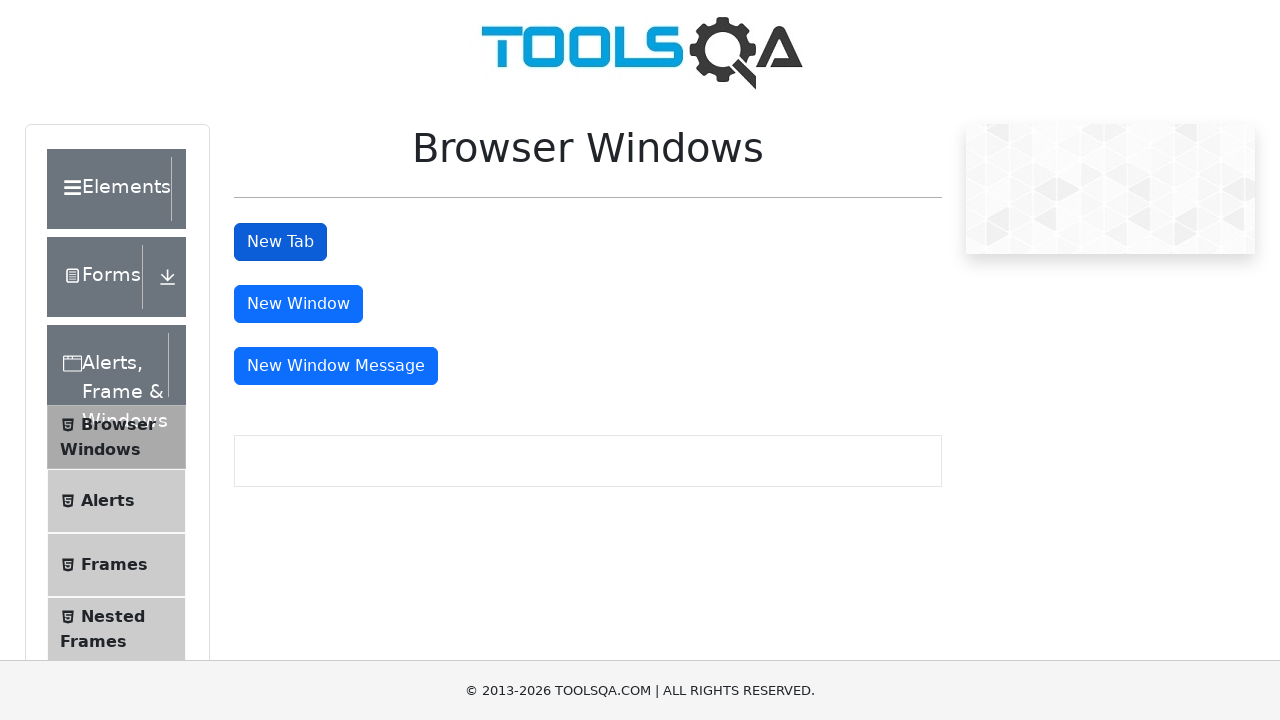

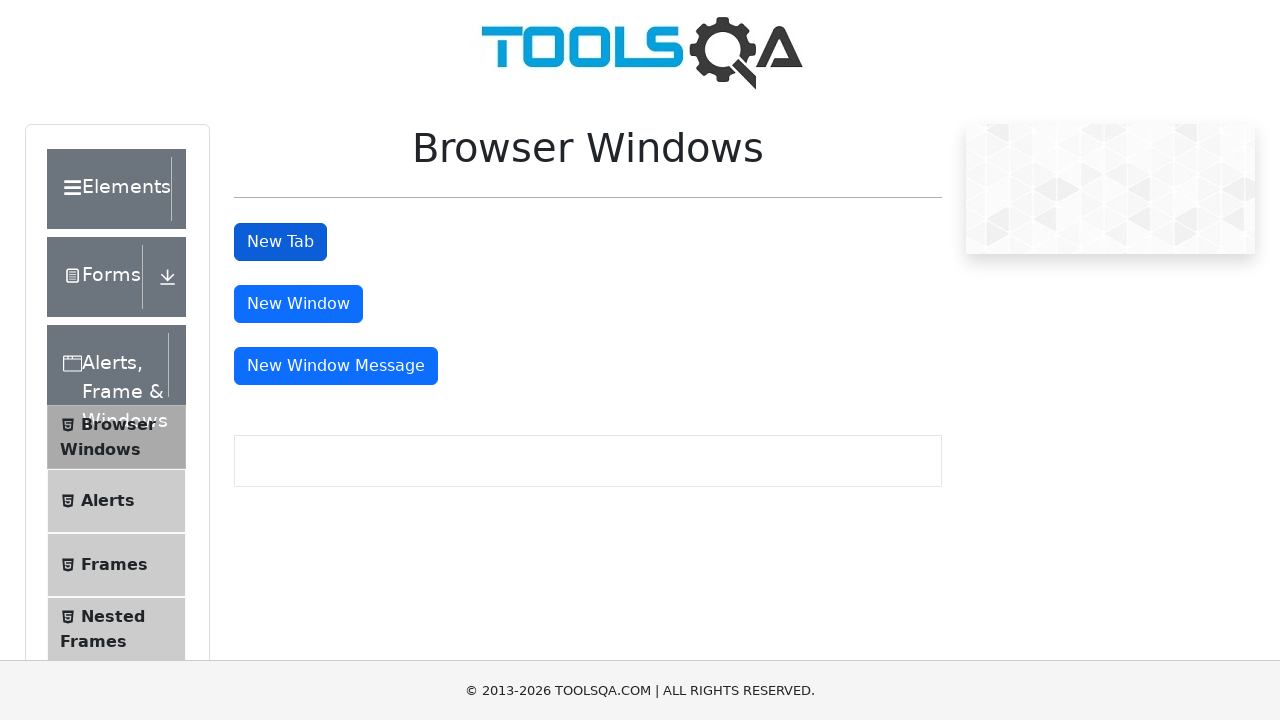